Tests interaction with a dynamically appearing button that becomes visible/clickable after a delay

Starting URL: https://demoqa.com/dynamic-properties

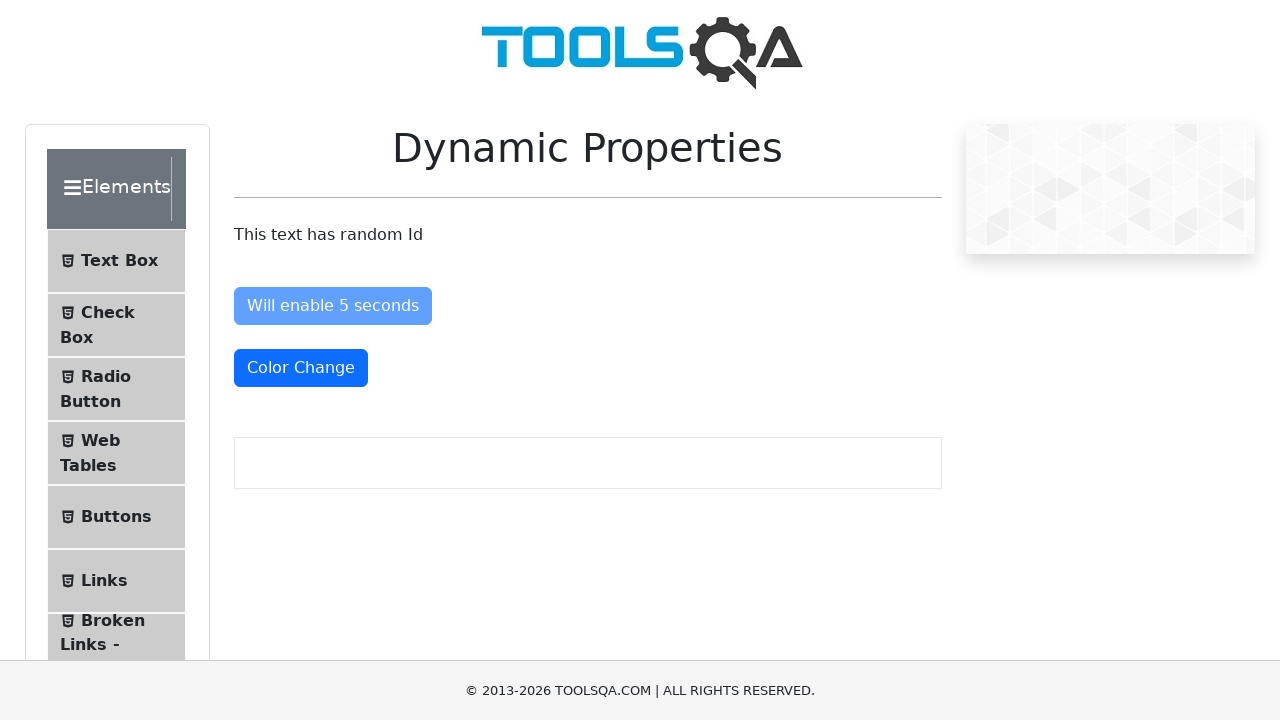

Waited for dynamically appearing button to become visible
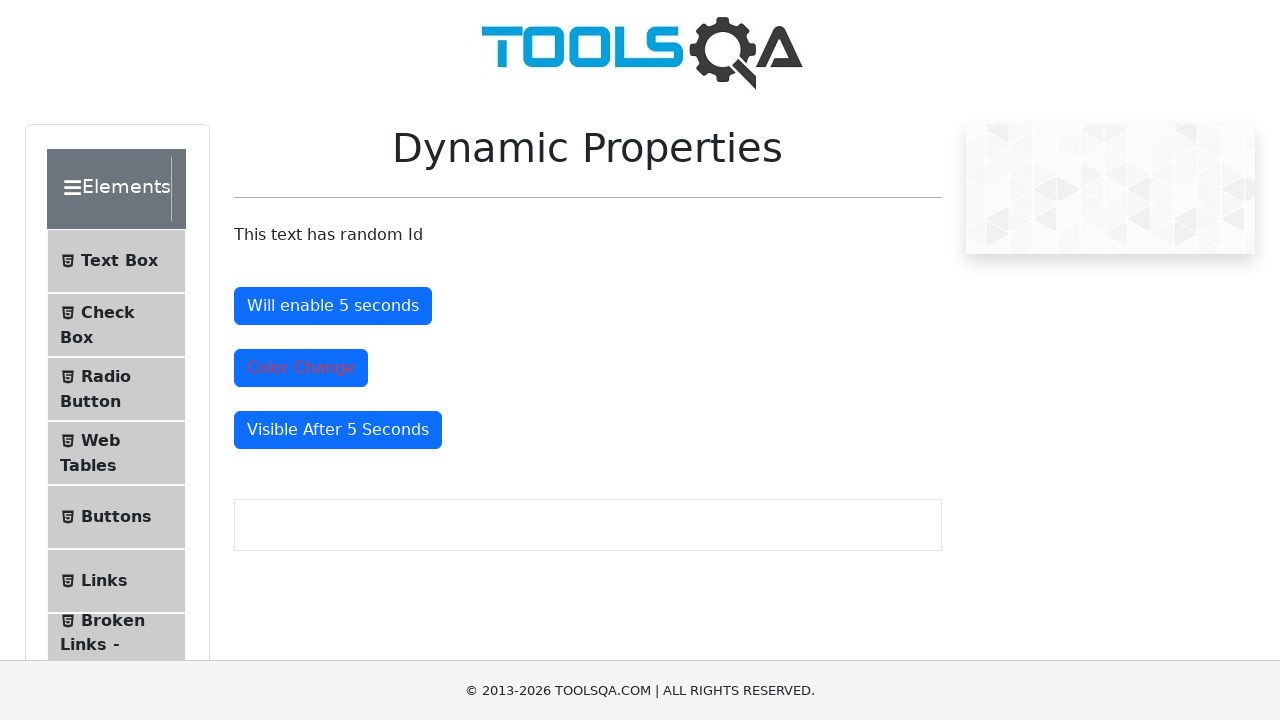

Clicked the dynamically appearing button at (338, 430) on button#visibleAfter
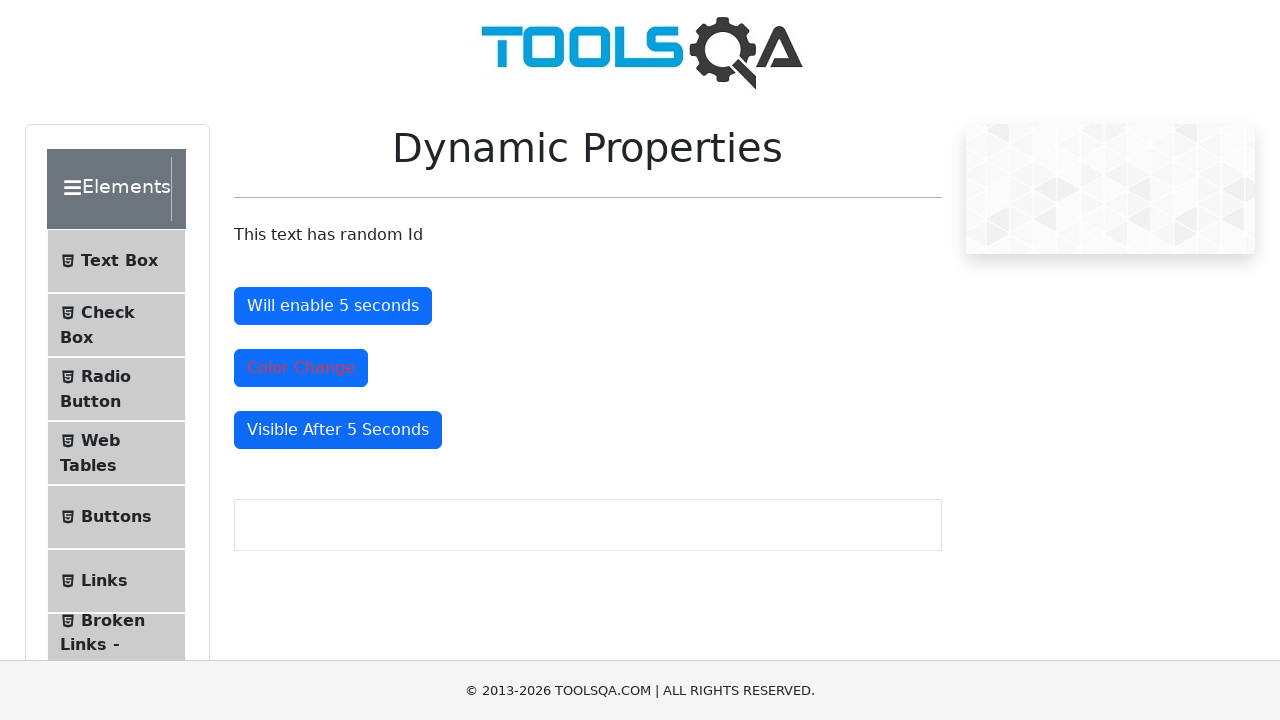

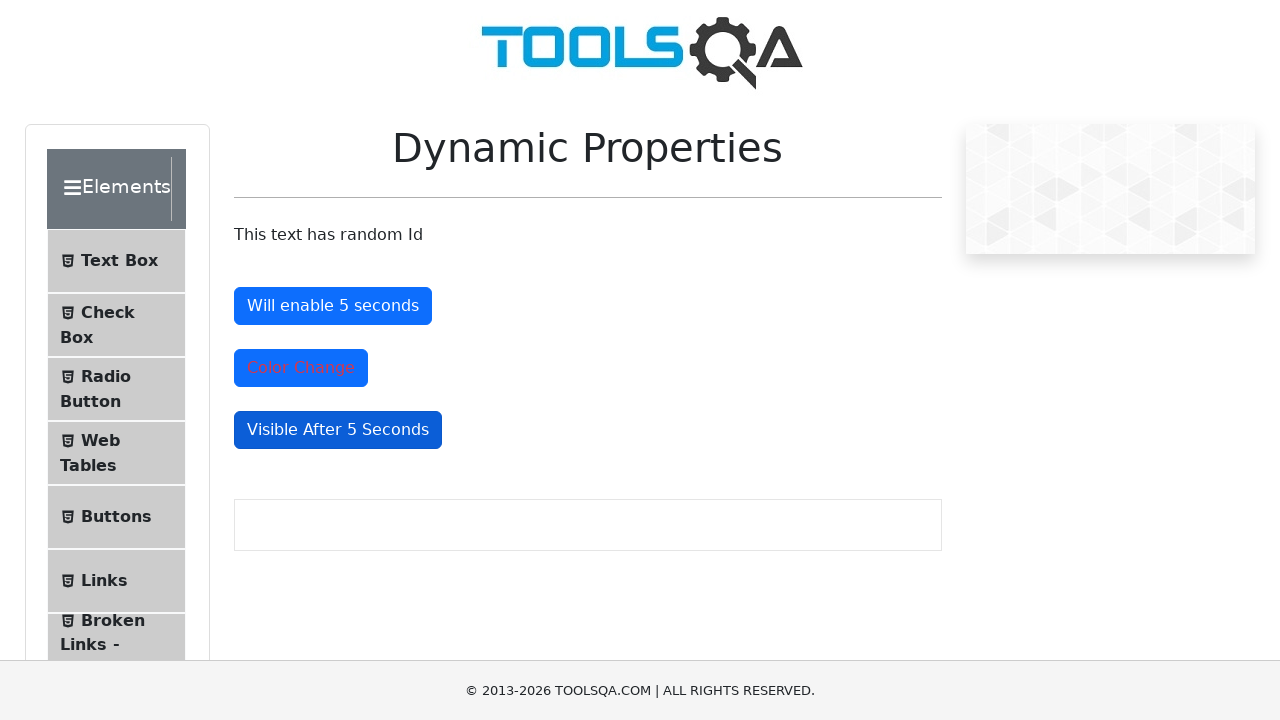